Navigates to DemoBlaze homepage and waits for product links to load

Starting URL: https://demoblaze.com/

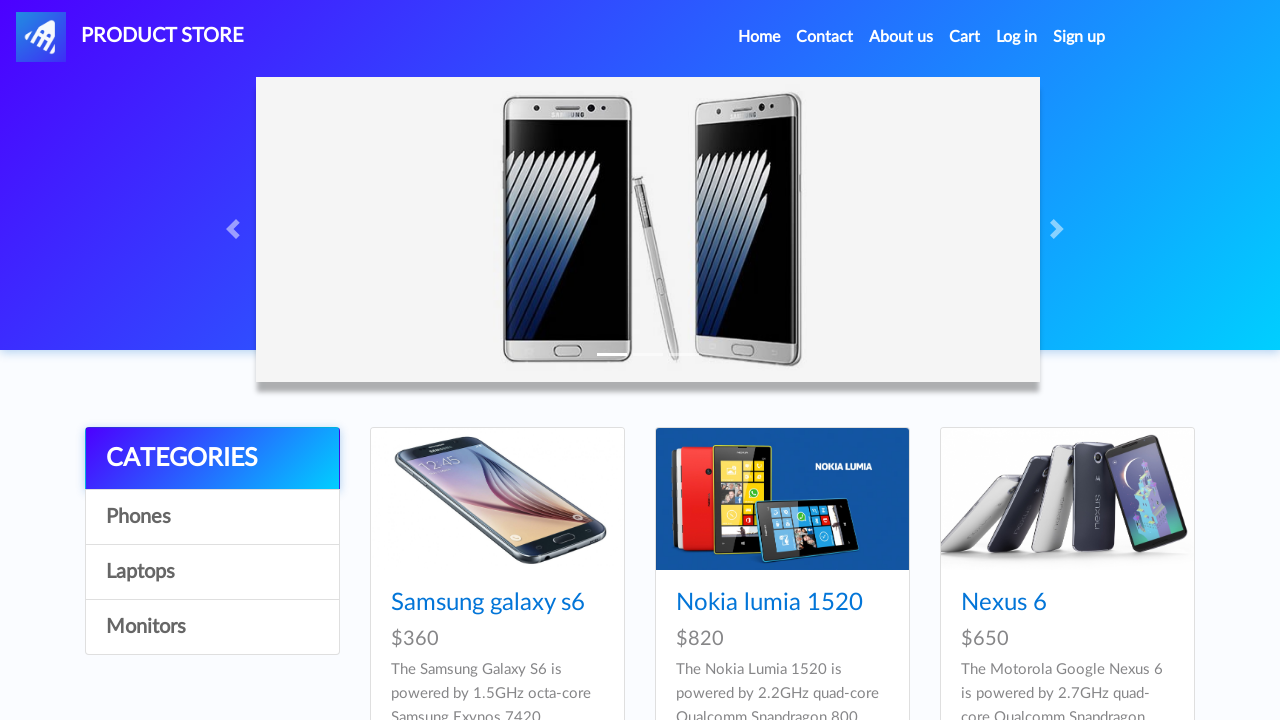

Waited for product links to load on DemoBlaze homepage
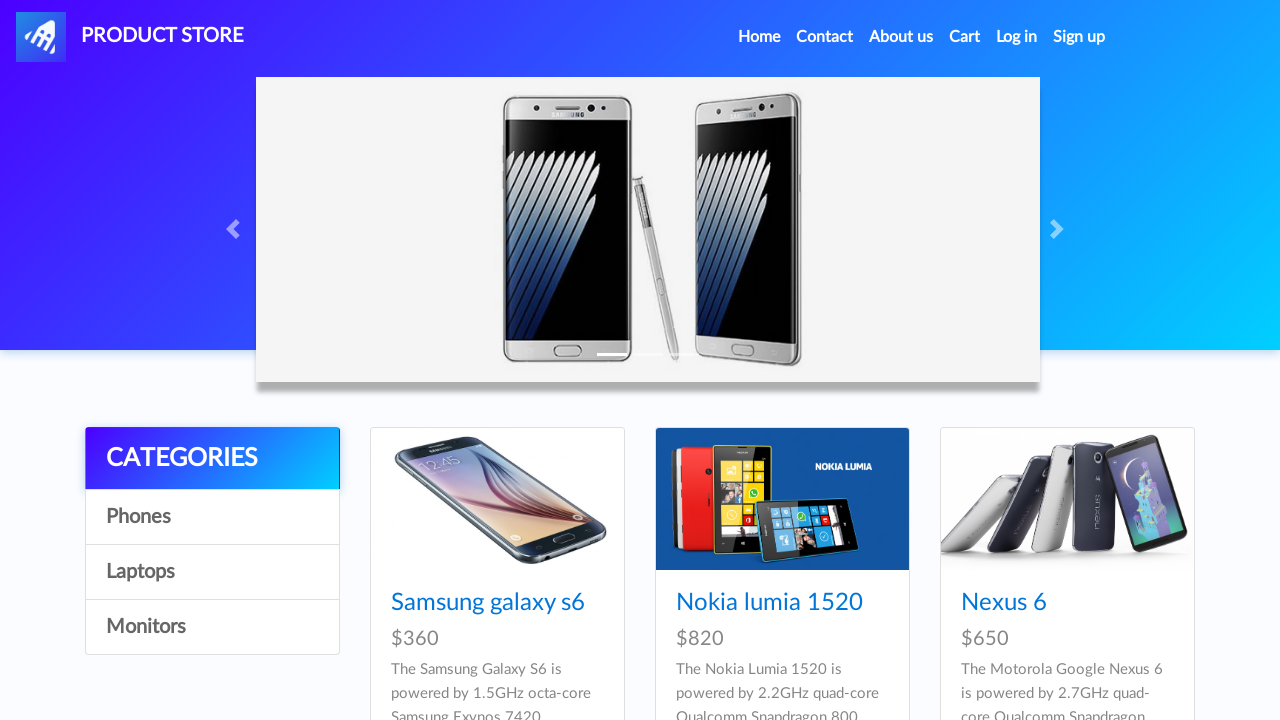

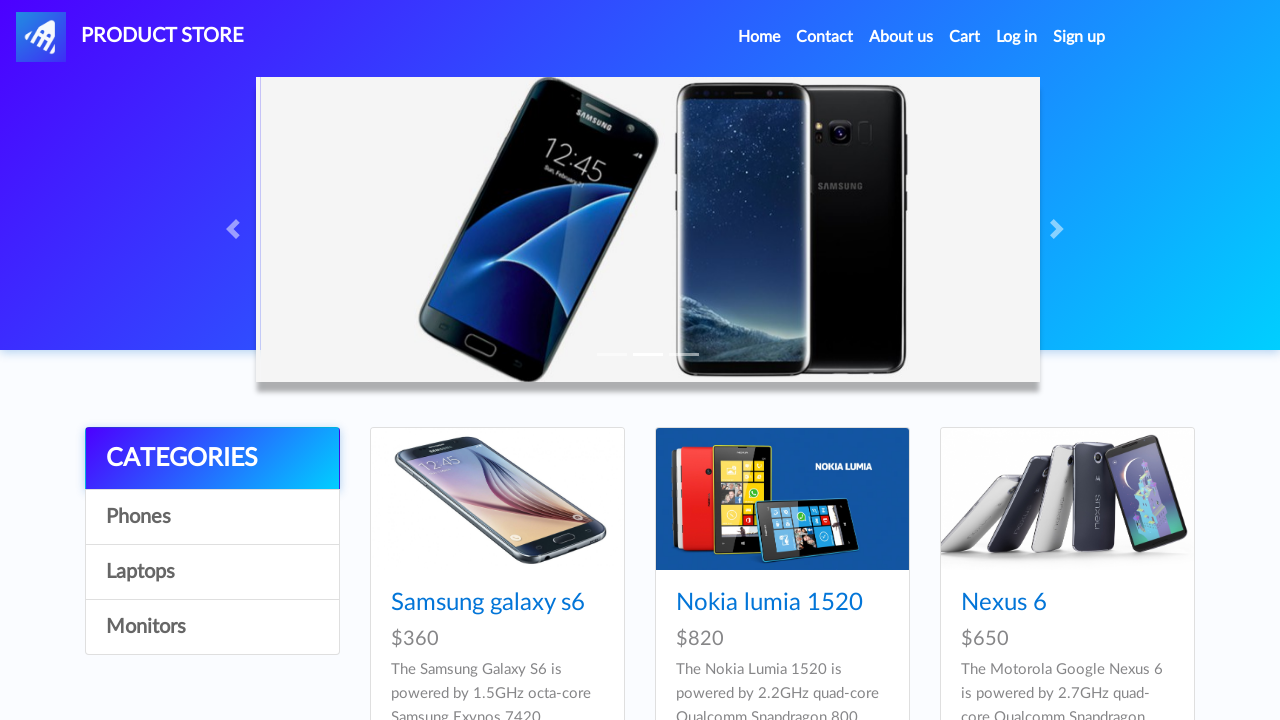